Tests file upload functionality by sending a file path to the upload input field, submitting the form, and verifying the uploaded filename is displayed correctly.

Starting URL: https://the-internet.herokuapp.com/upload

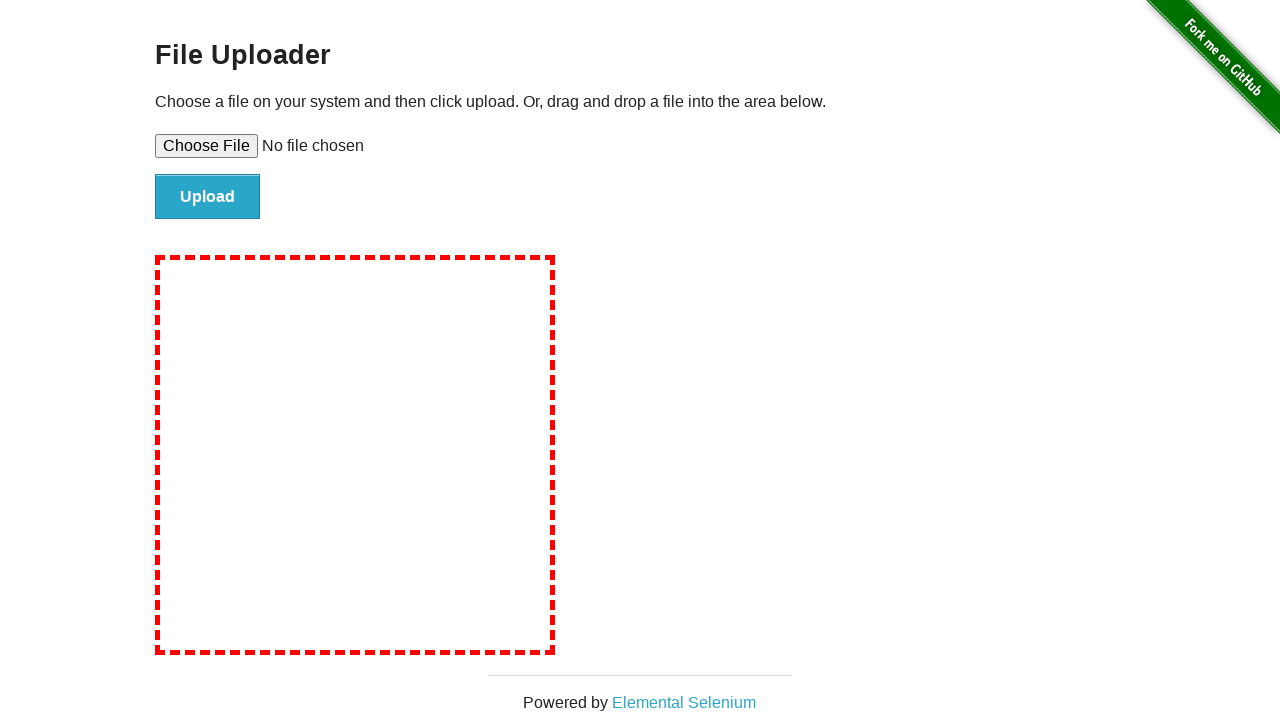

Created temporary test file for upload
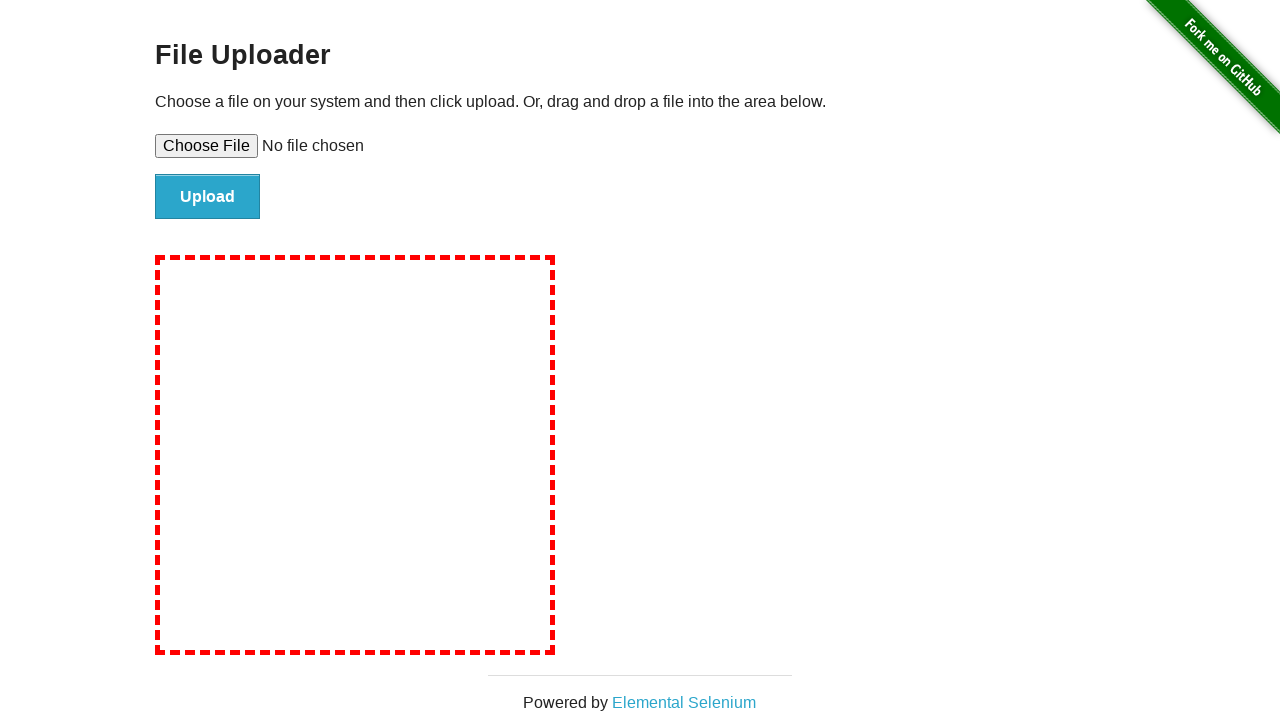

Set file input field with test file path
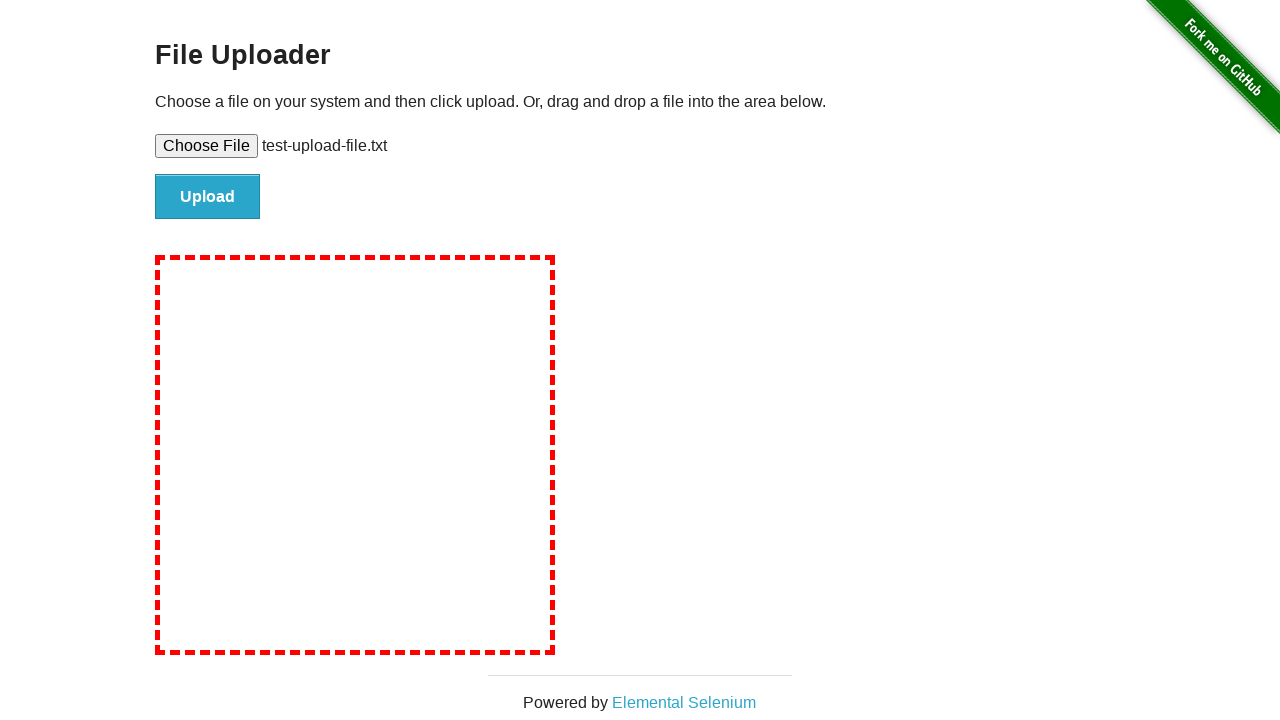

Clicked file submit button at (208, 197) on #file-submit
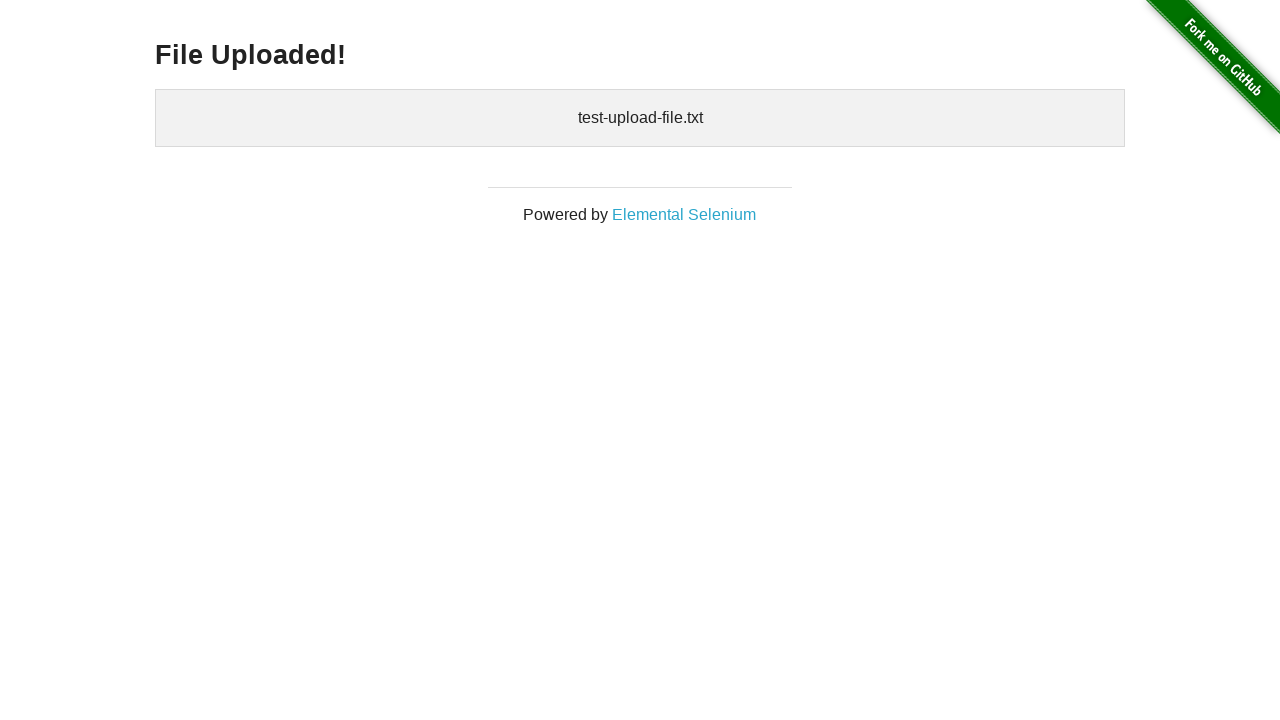

Uploaded files element appeared on page
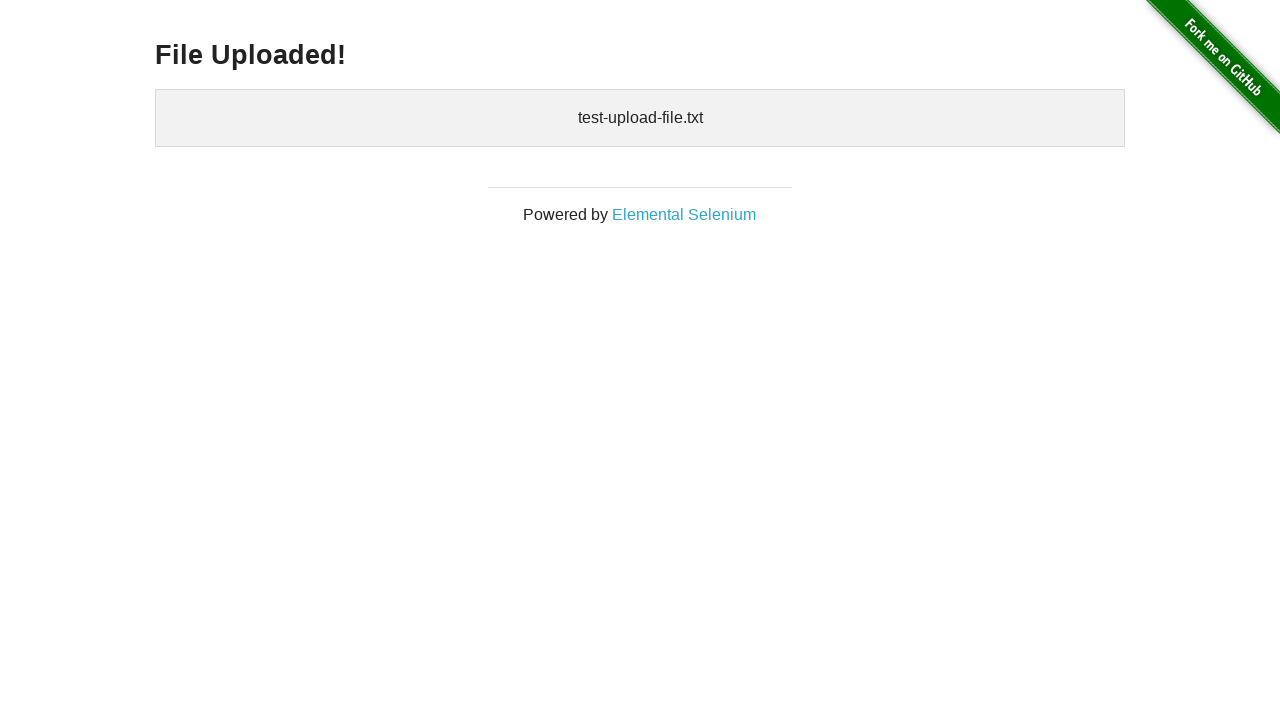

Retrieved uploaded filename from page
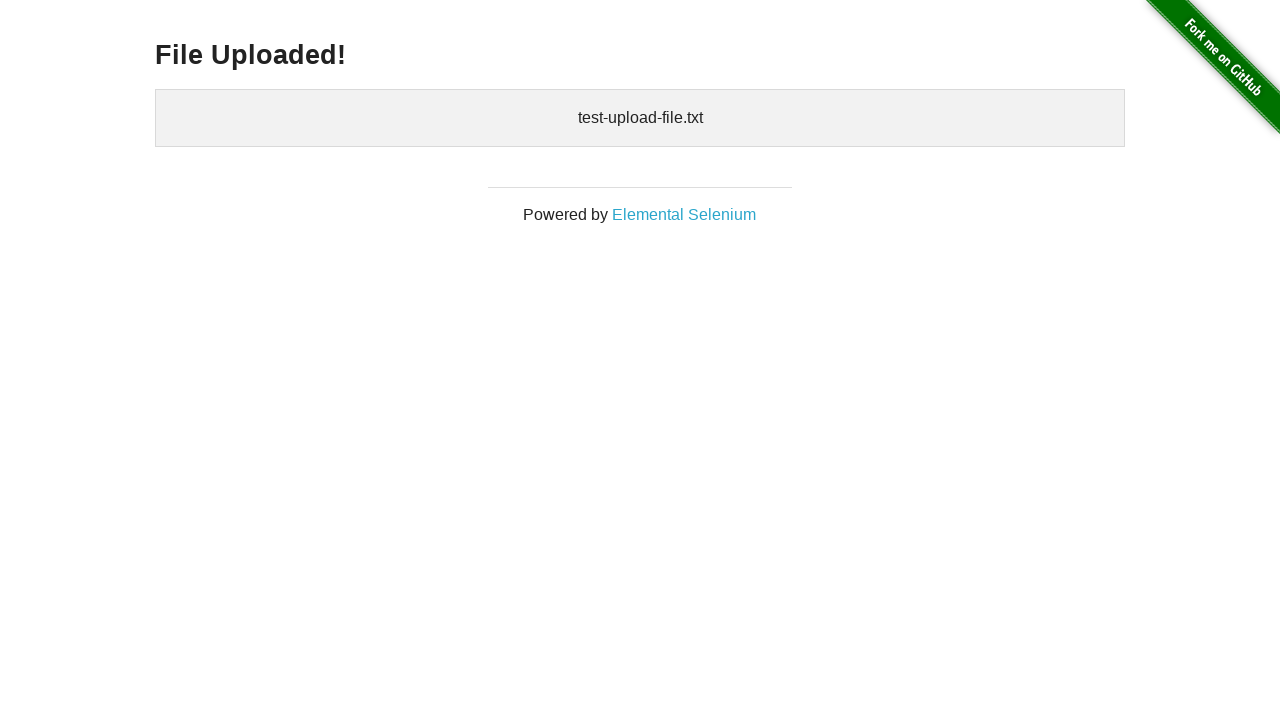

Verified uploaded filename matches expected filename: test-upload-file.txt
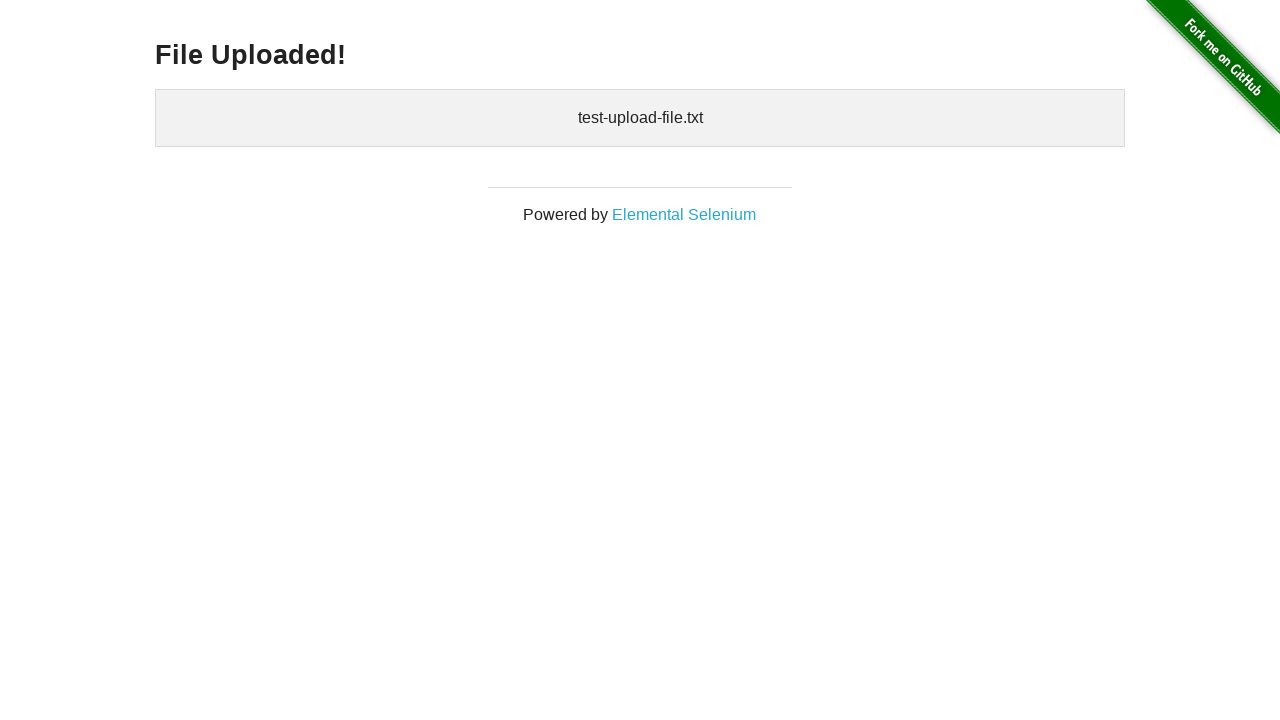

Cleaned up temporary test file
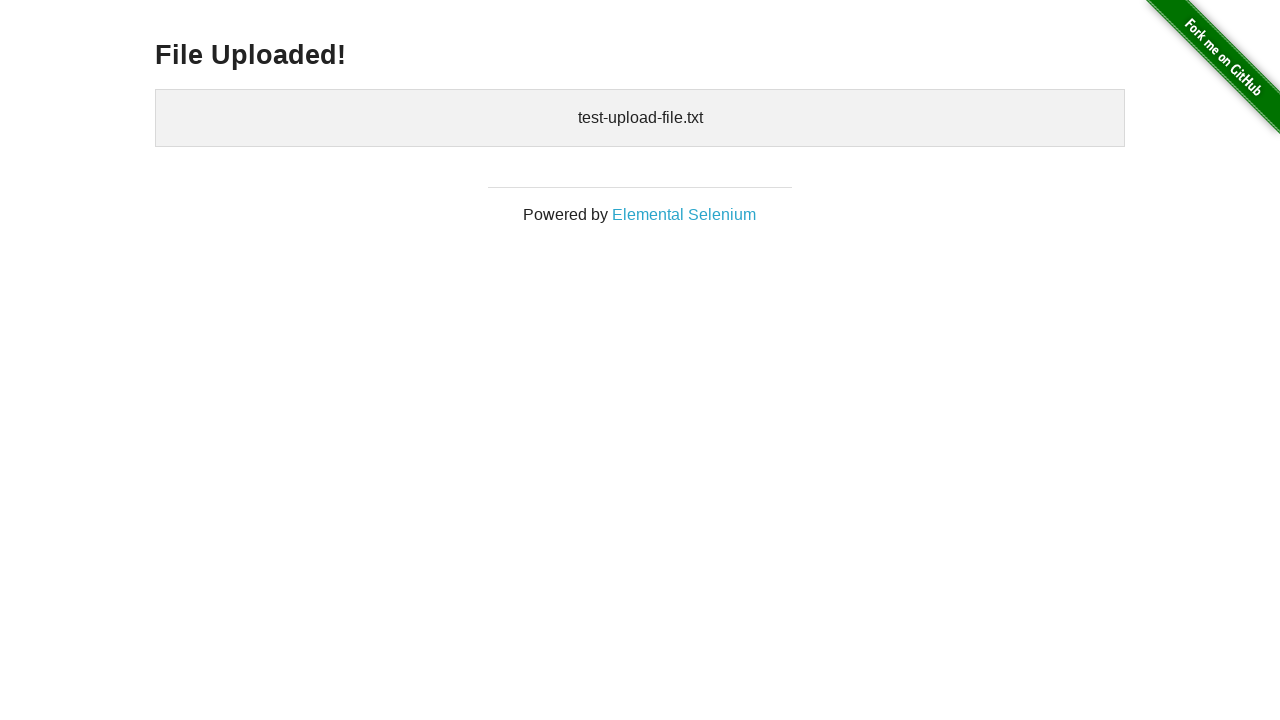

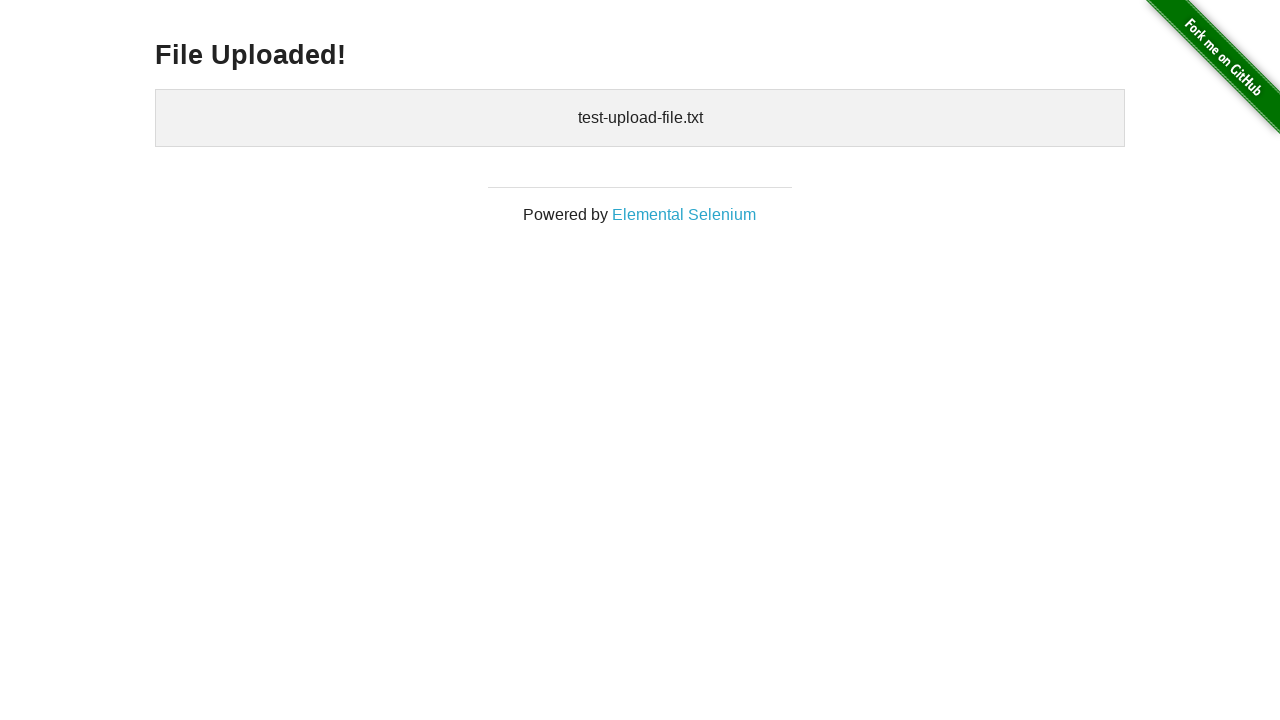